Tests country selector dropdown by clicking on the flag selector and selecting the first country in the list

Starting URL: https://device.pcloudy.com/signup

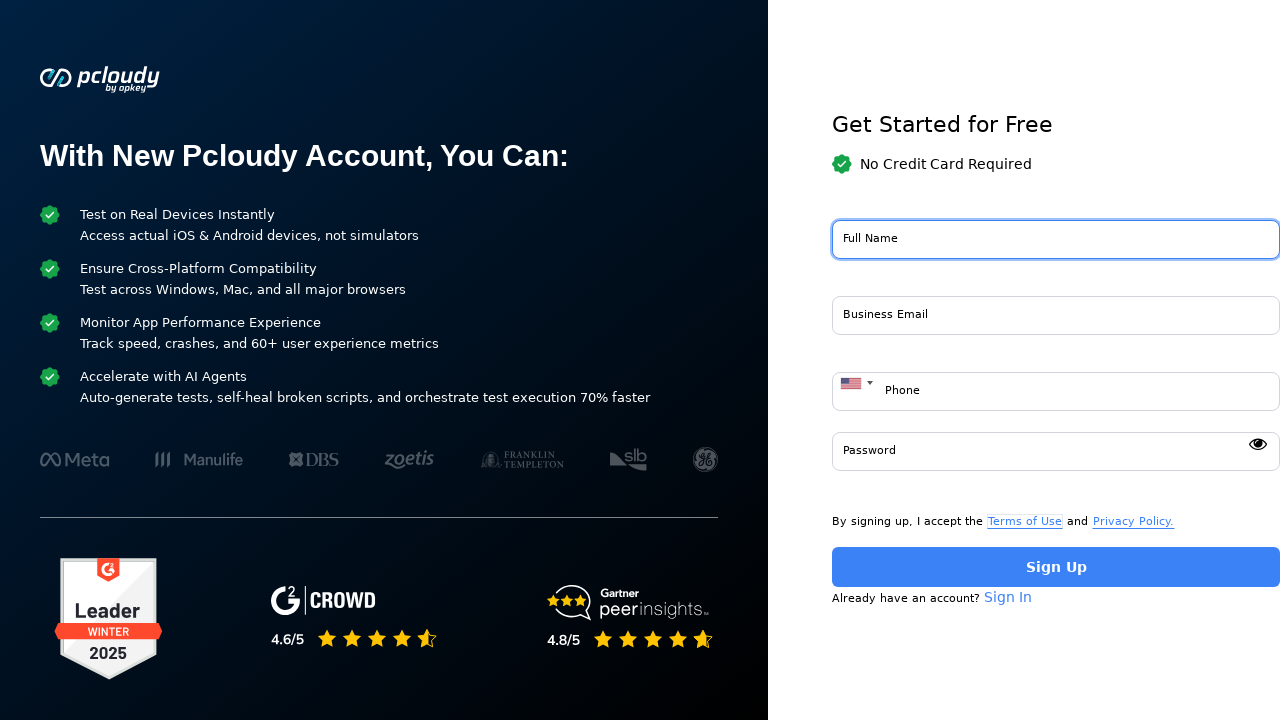

Clicked on country flag selector to open dropdown at (856, 383) on .iti__selected-flag
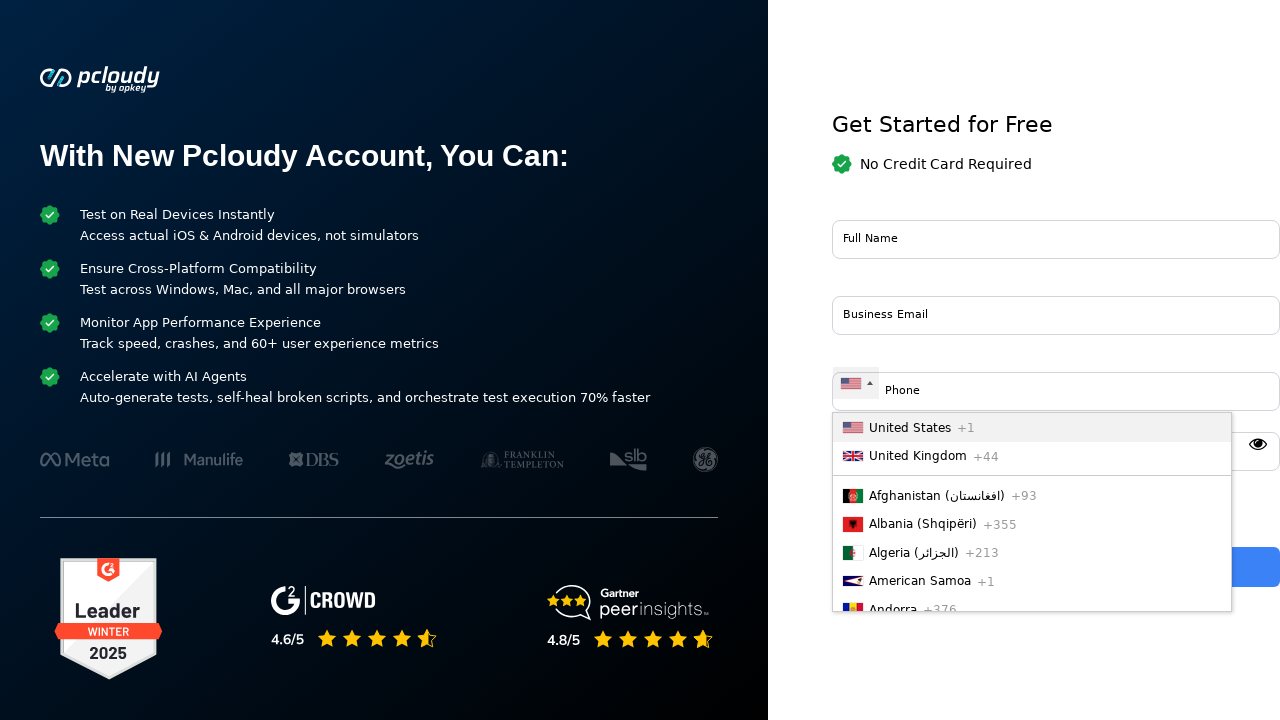

Country dropdown list loaded and first country option is visible
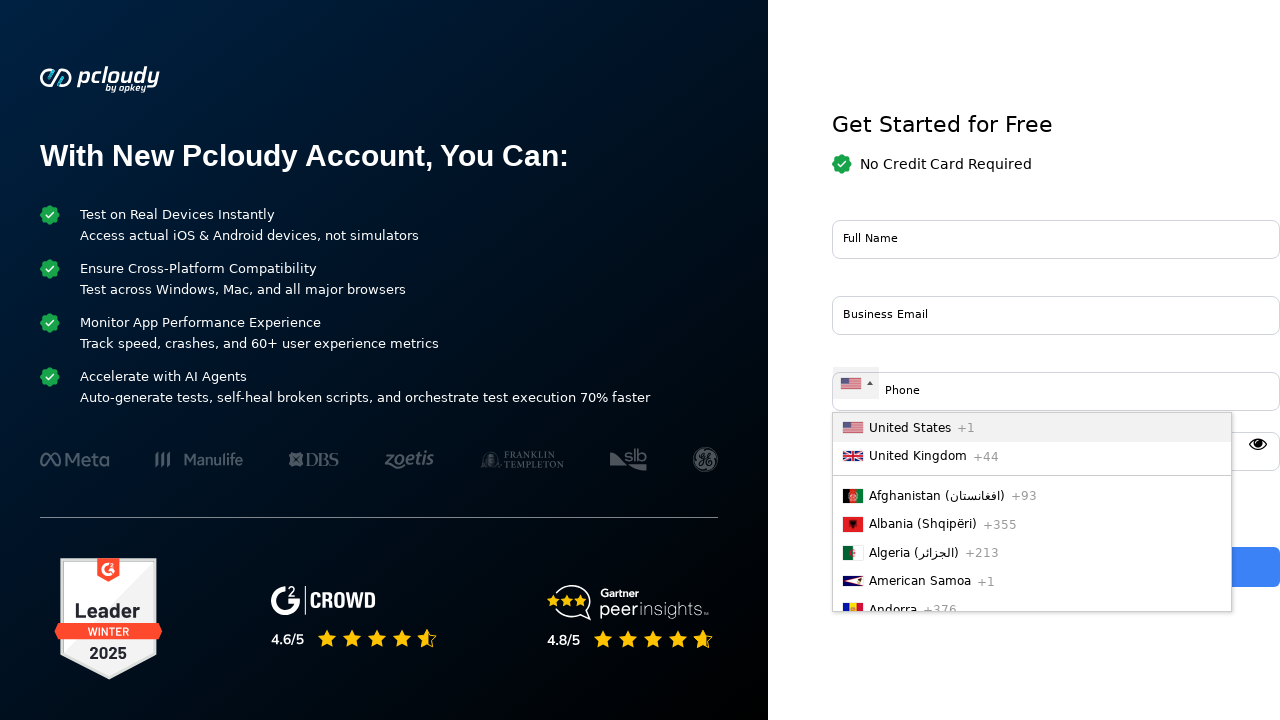

Selected first country from the dropdown list using CSS selector :first-child at (1032, 427) on #iti-0__country-listbox > li:first-child
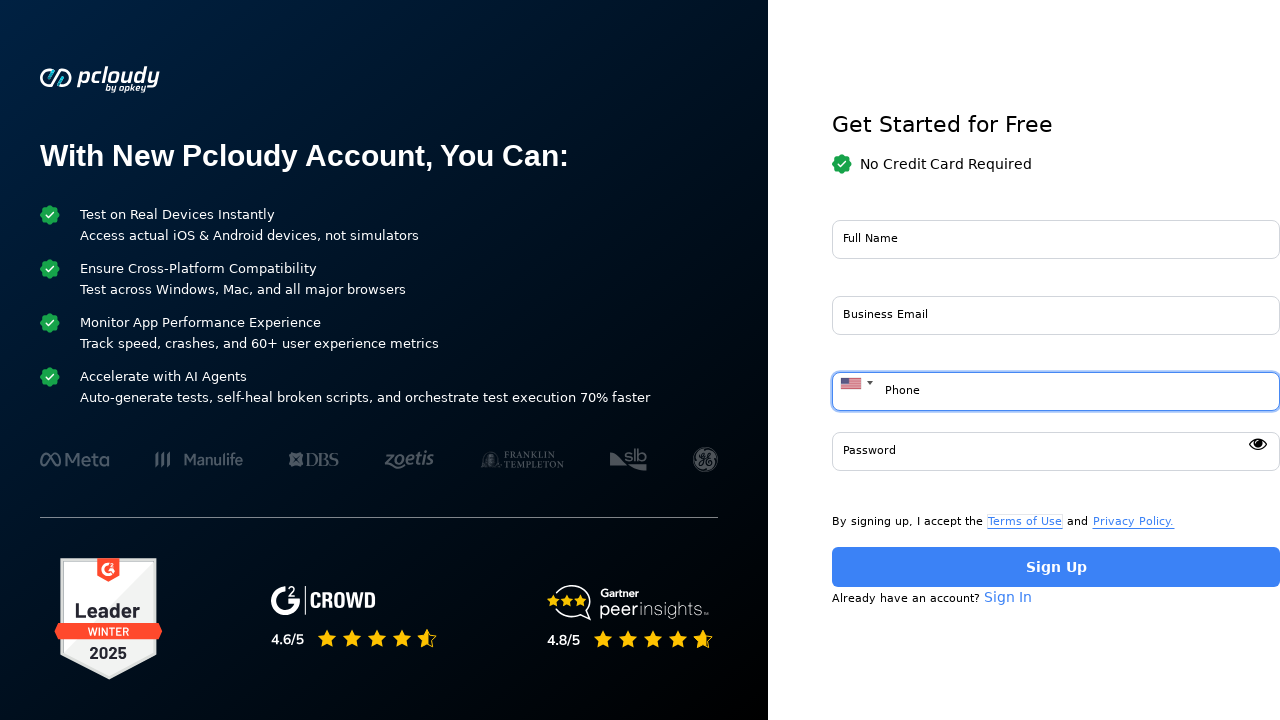

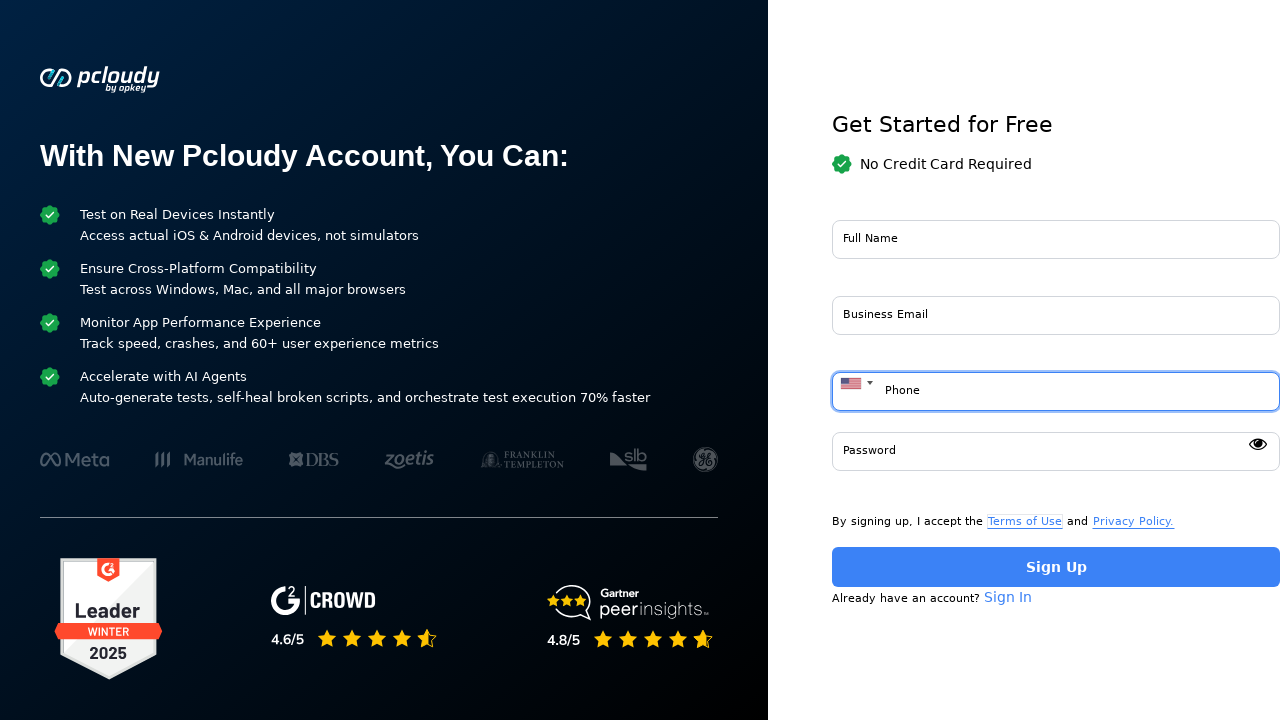